Tests scrolling functionality by navigating to a page with nested scrolling frames and scrolling an iframe element into view

Starting URL: https://www.selenium.dev/selenium/web/scrolling_tests/frame_with_nested_scrolling_frame_out_of_view.html

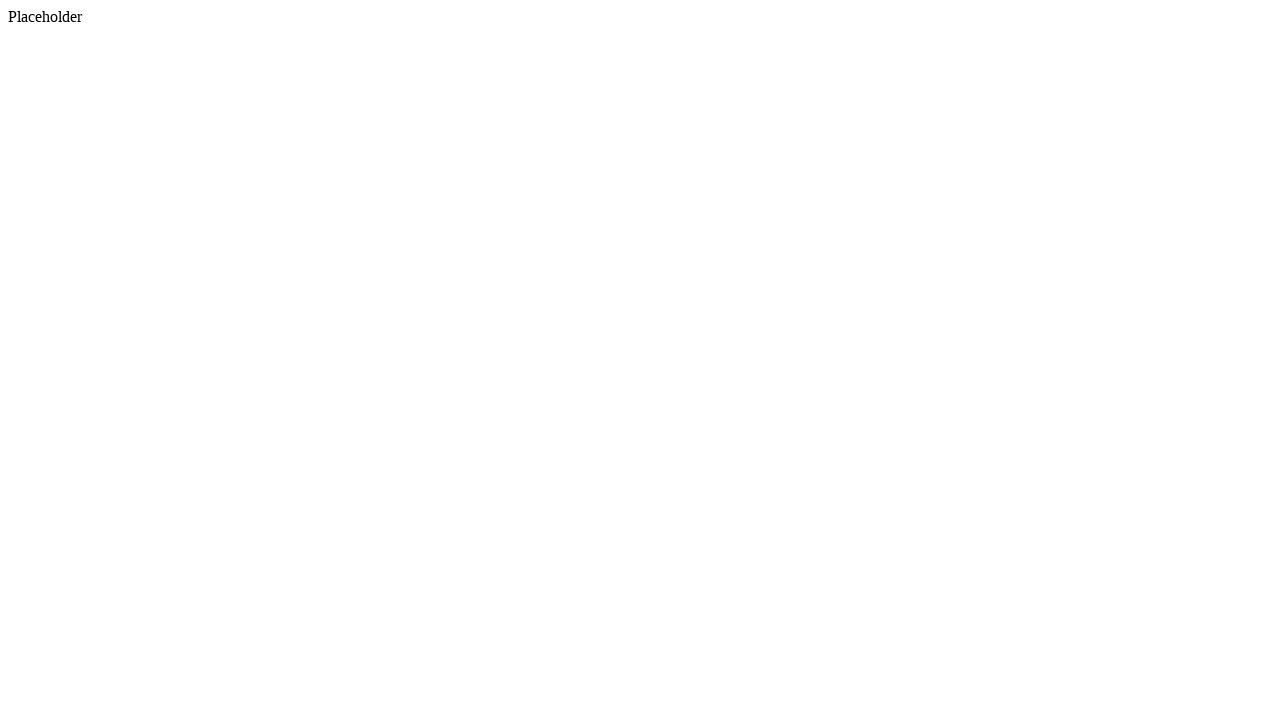

Navigated to scrolling tests page with nested scrolling frame out of view
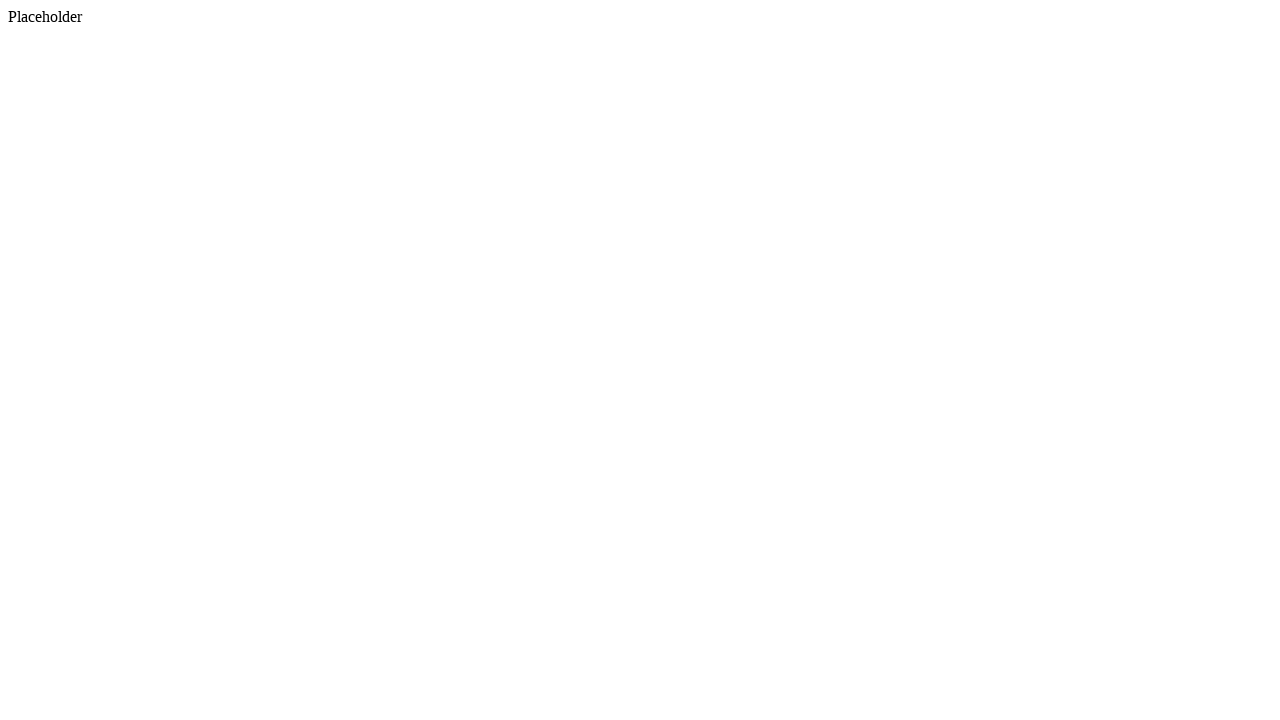

Located nested scrolling iframe element
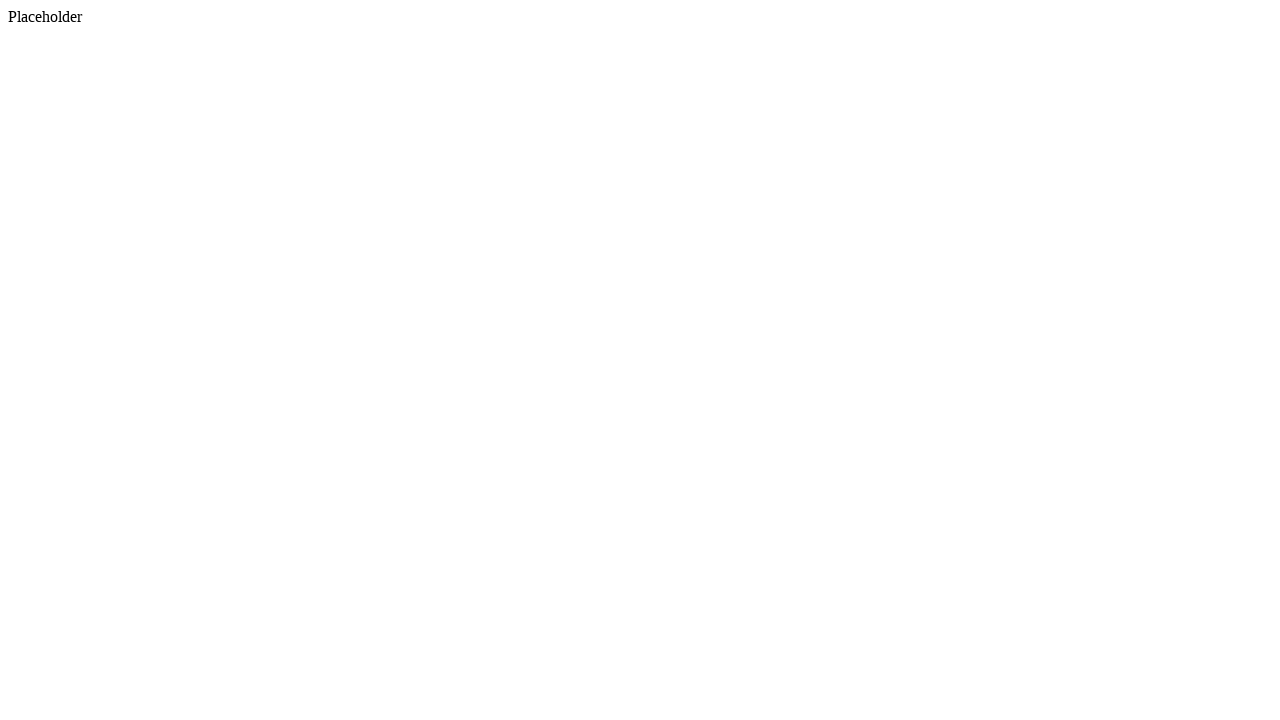

Scrolled nested scrolling iframe into view
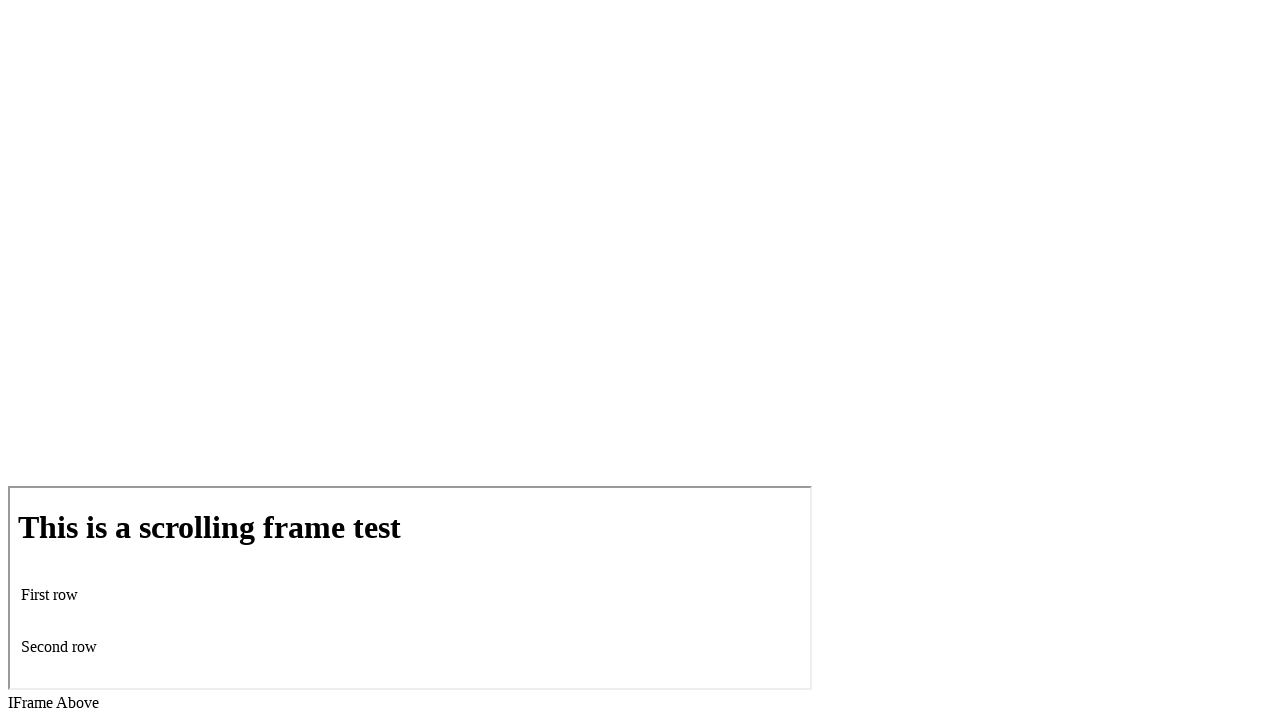

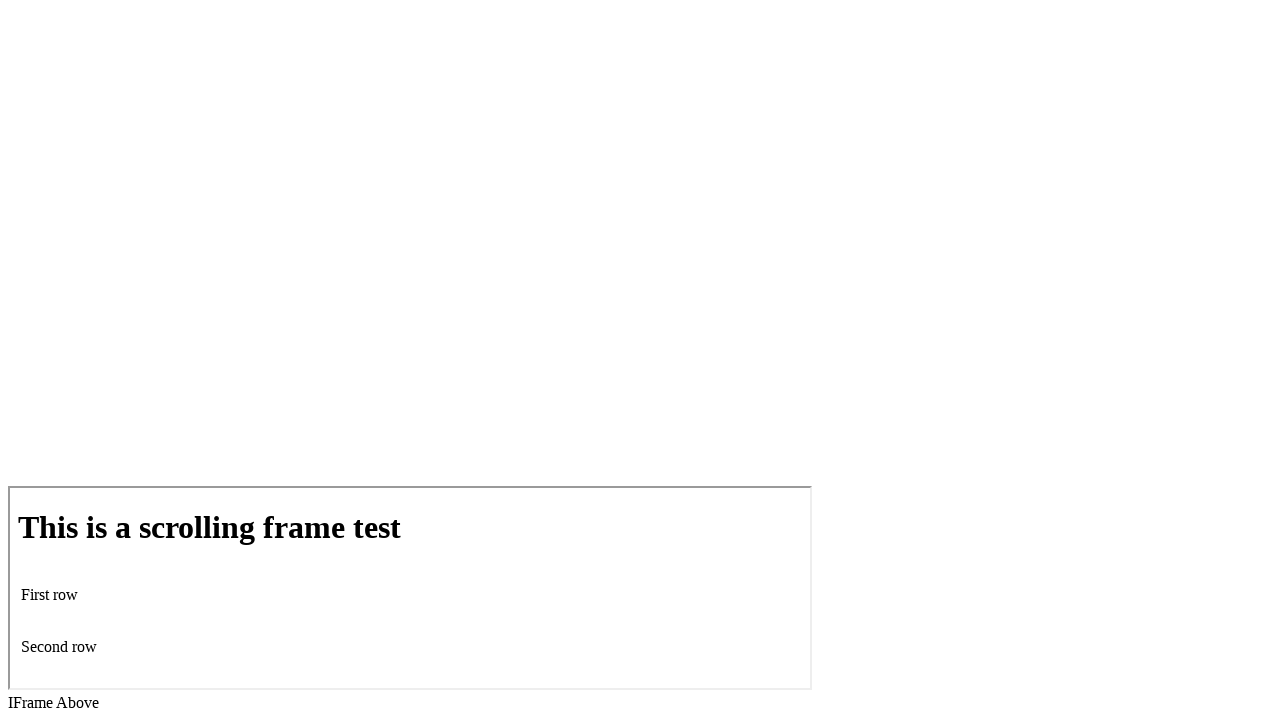